Tests browser window handling by clicking a button to open a new window, switching to it, and verifying content in the new window

Starting URL: https://demoqa.com/browser-windows

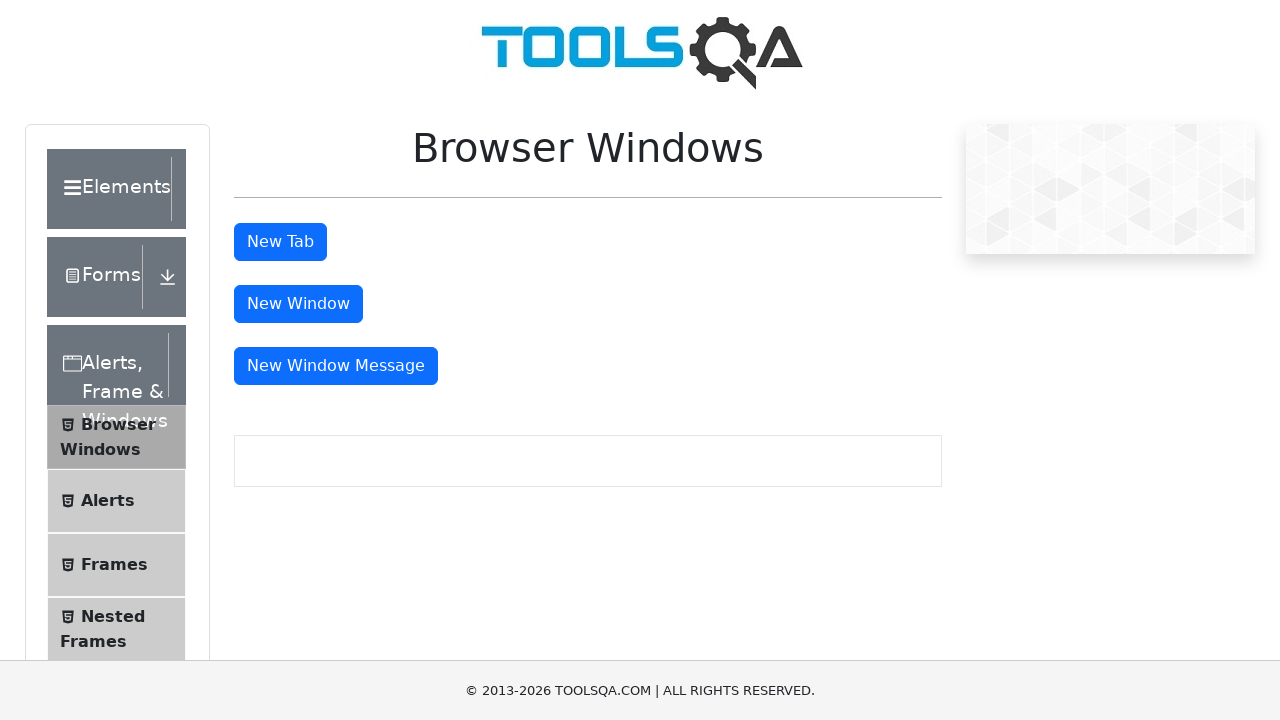

Clicked the 'New Window' button to open a new browser window at (298, 304) on #windowButton
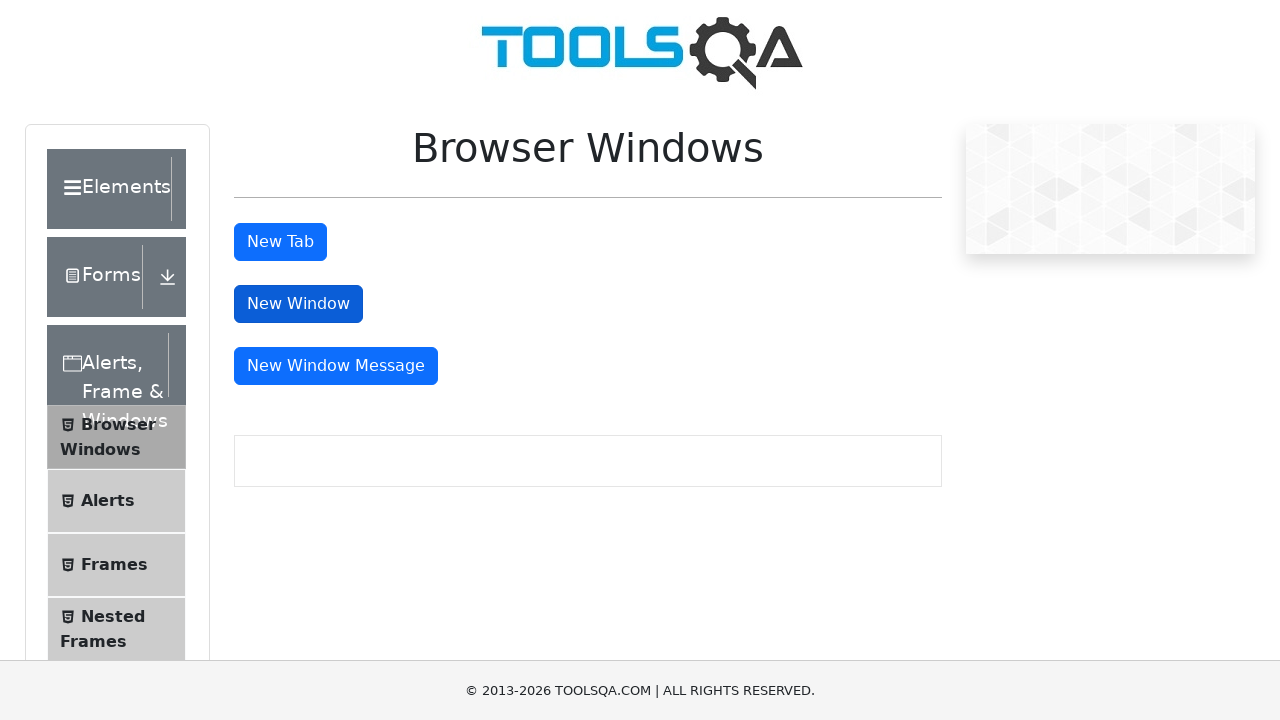

Captured the newly opened window page object
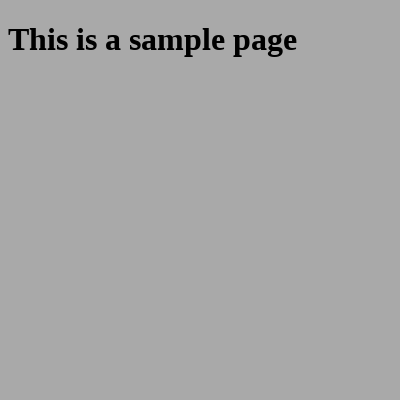

Waited for the new page to fully load
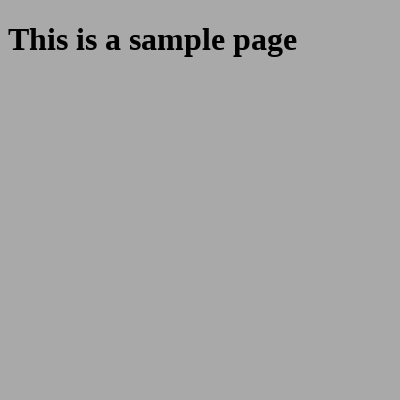

Retrieved the text content from the sample heading element
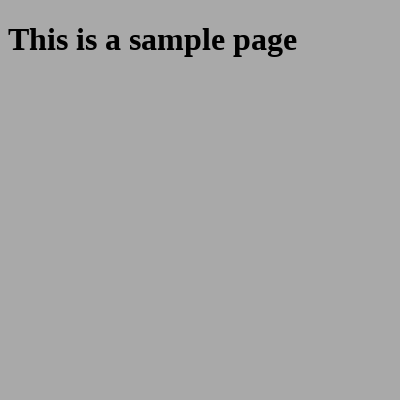

Verified that the heading text is not None
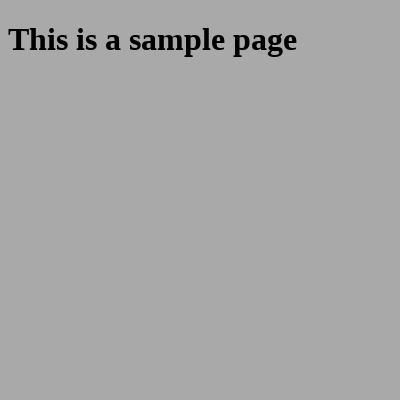

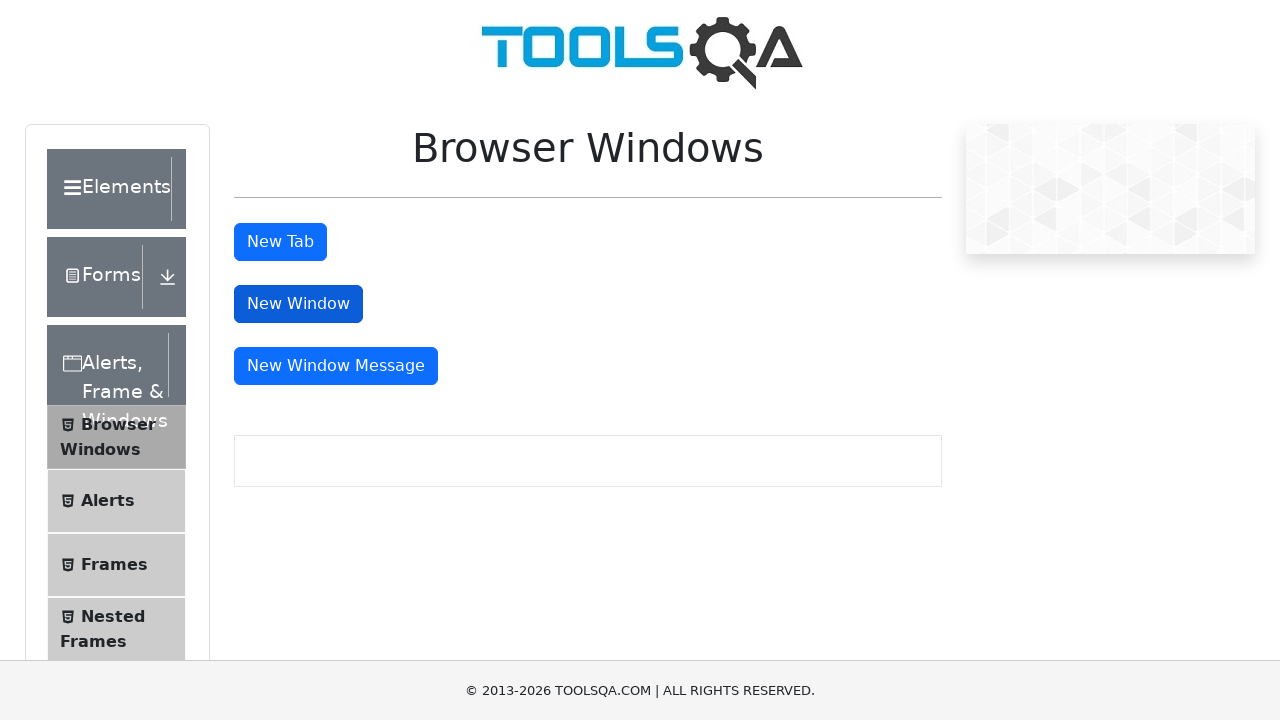